Tests the TodoMVC application by adding todo items, verifying they appear in the list, and checking that the input field clears after adding an item

Starting URL: https://demo.playwright.dev/todomvc

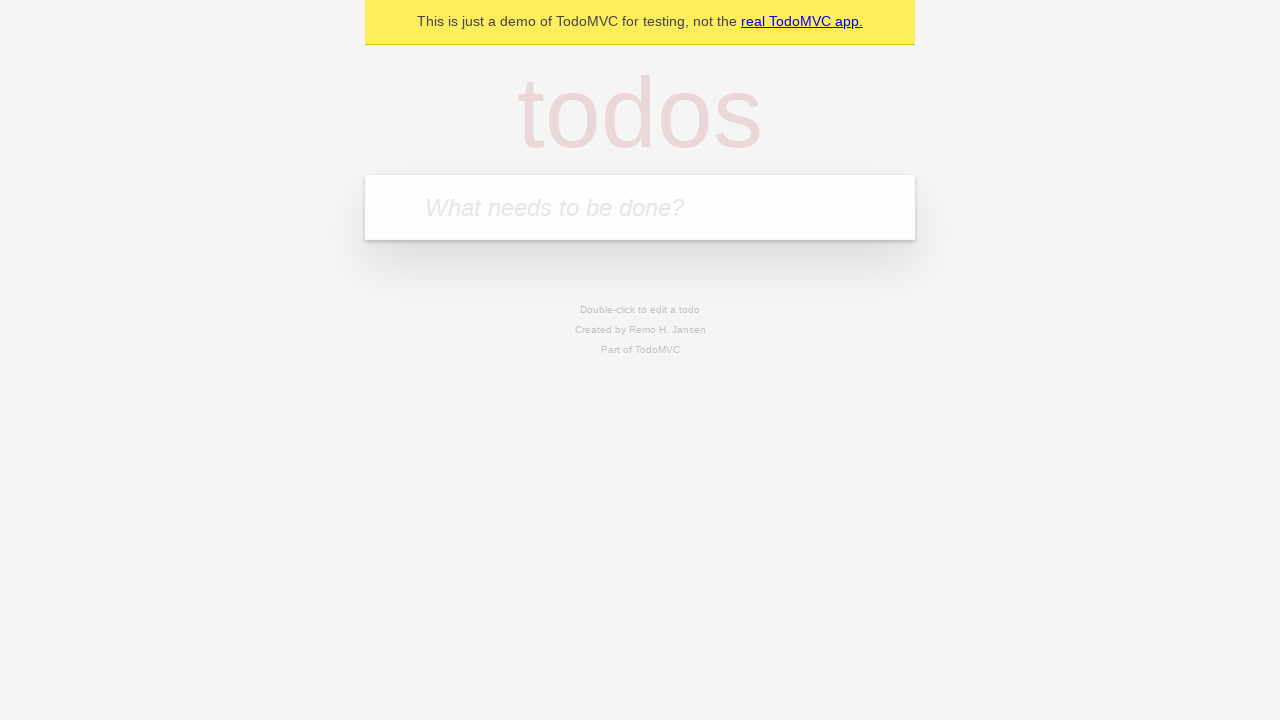

Filled todo input with 'buy some cheese' on internal:attr=[placeholder="What needs to be done?"i]
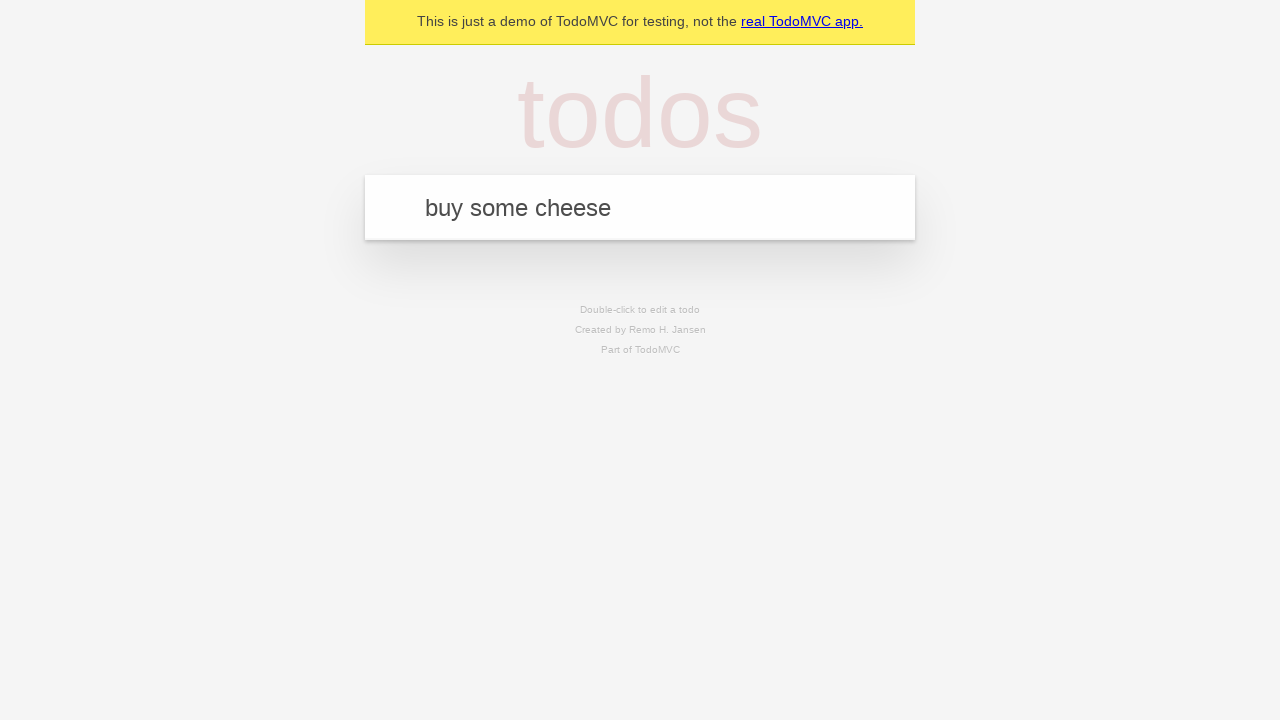

Pressed Enter to add first todo item on internal:attr=[placeholder="What needs to be done?"i]
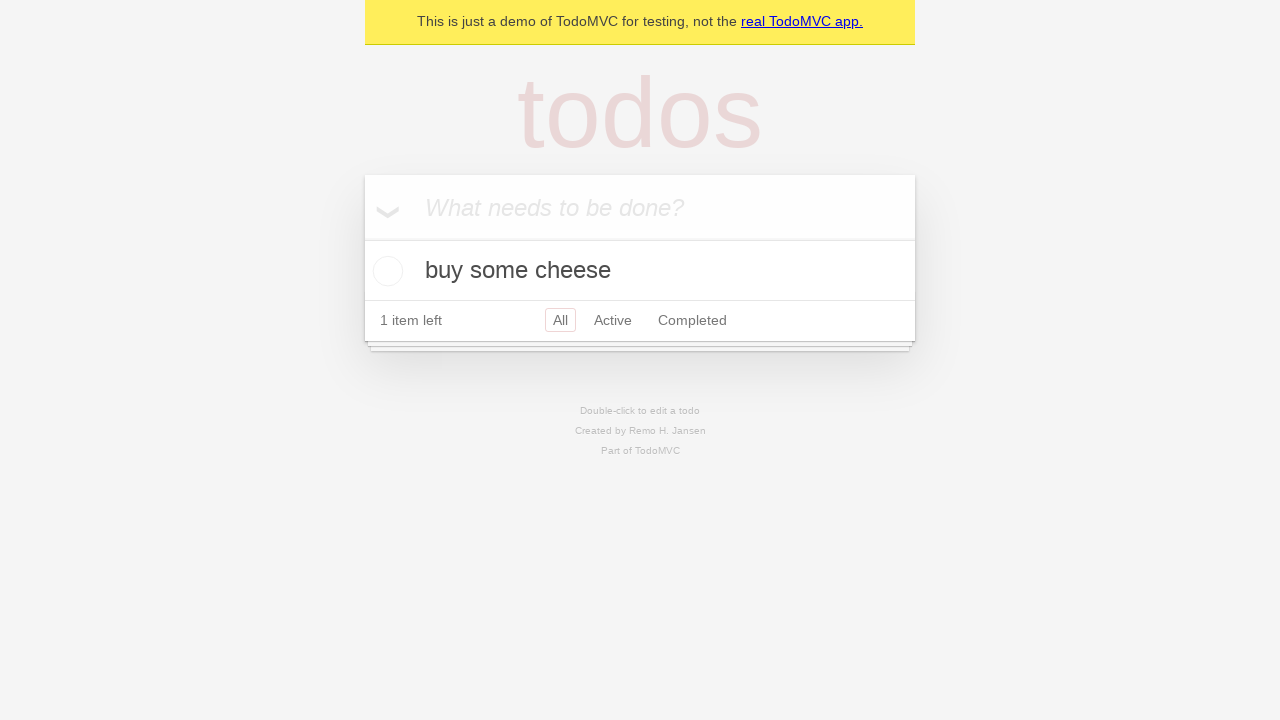

First todo item appeared in the list
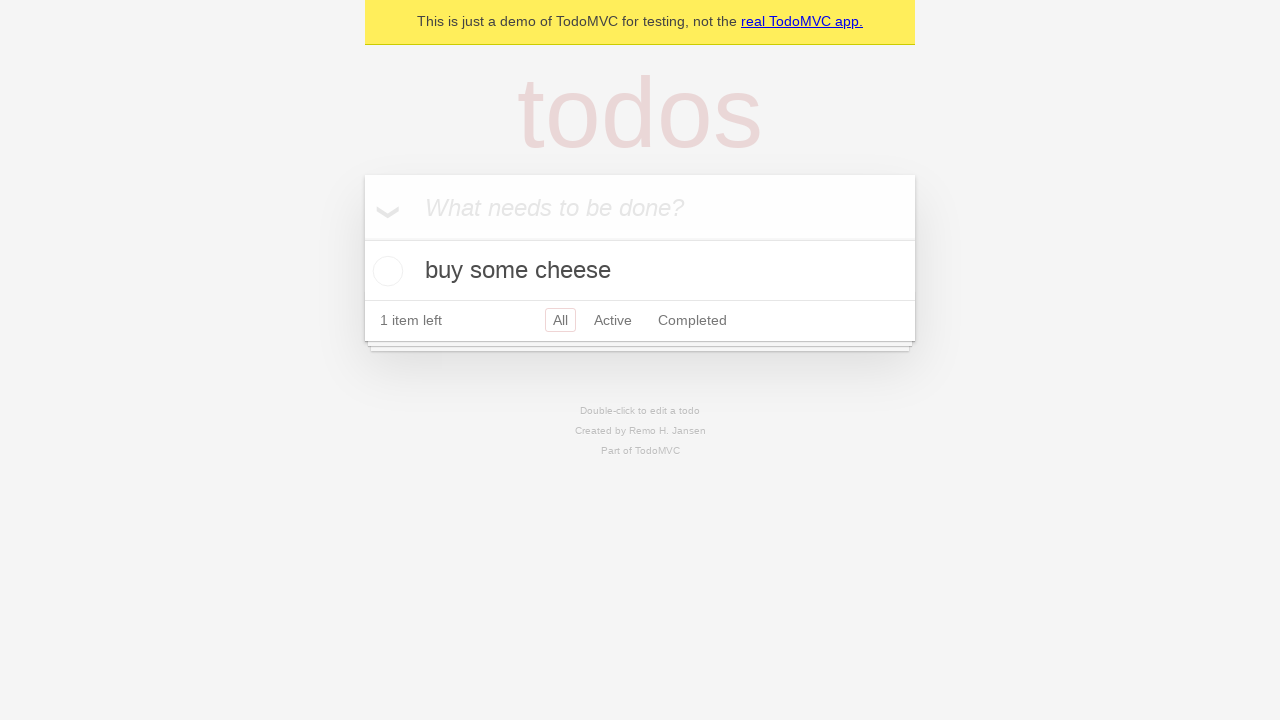

Filled todo input with 'feed the cat' on internal:attr=[placeholder="What needs to be done?"i]
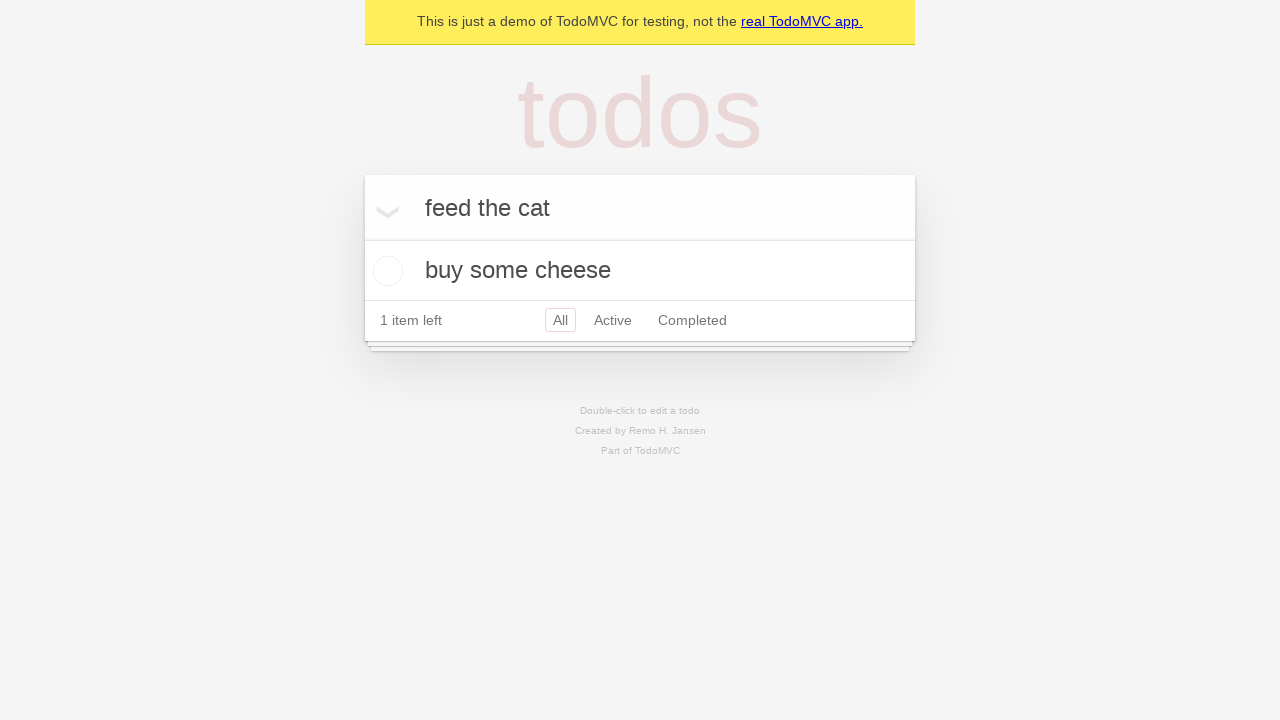

Pressed Enter to add second todo item on internal:attr=[placeholder="What needs to be done?"i]
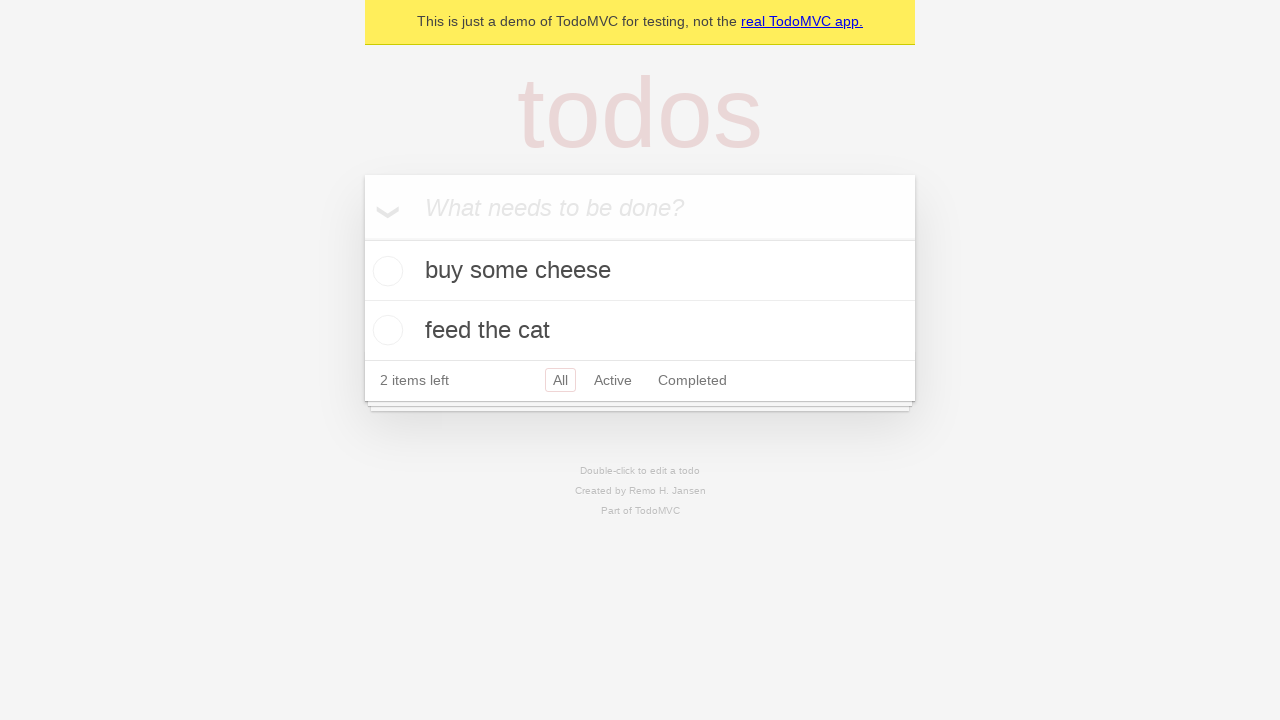

Both todo items are visible in the list
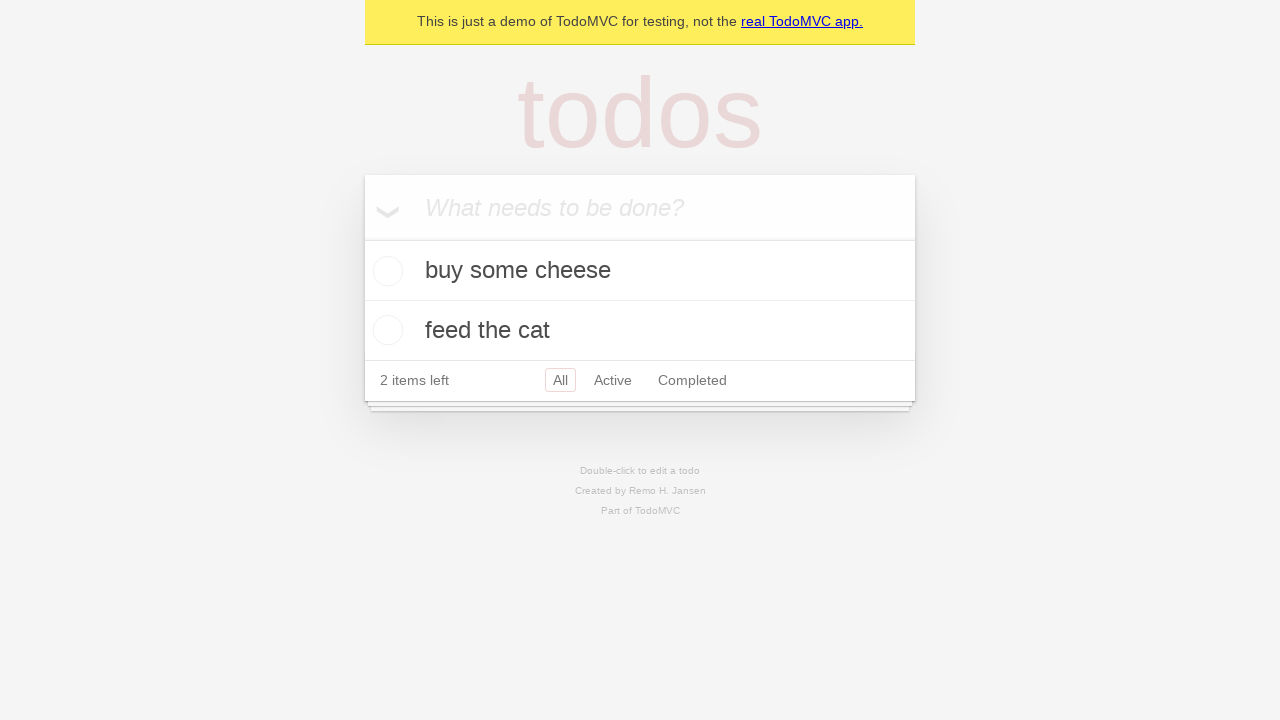

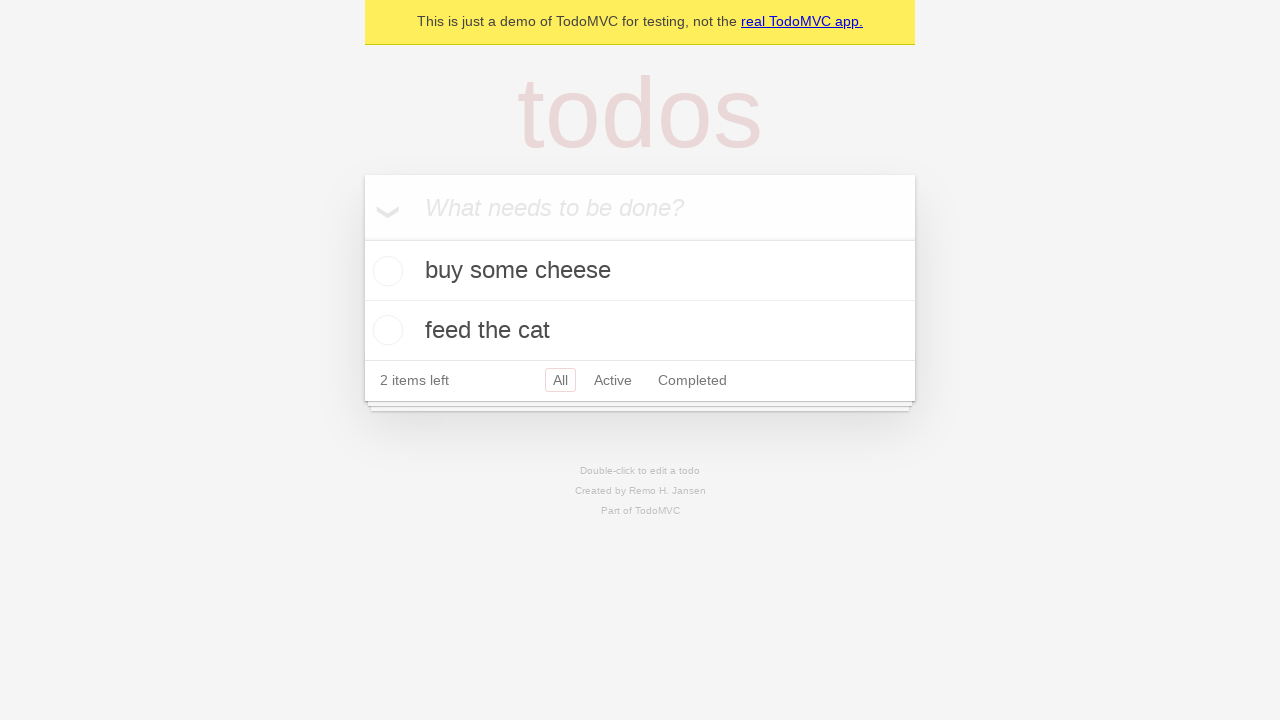